Tests a jQuery ComboTree multi-selection dropdown by clicking on the dropdown input to open it and selecting multiple checkbox options from the tree structure

Starting URL: https://www.jqueryscript.net/demo/Drop-Down-Combo-Tree/

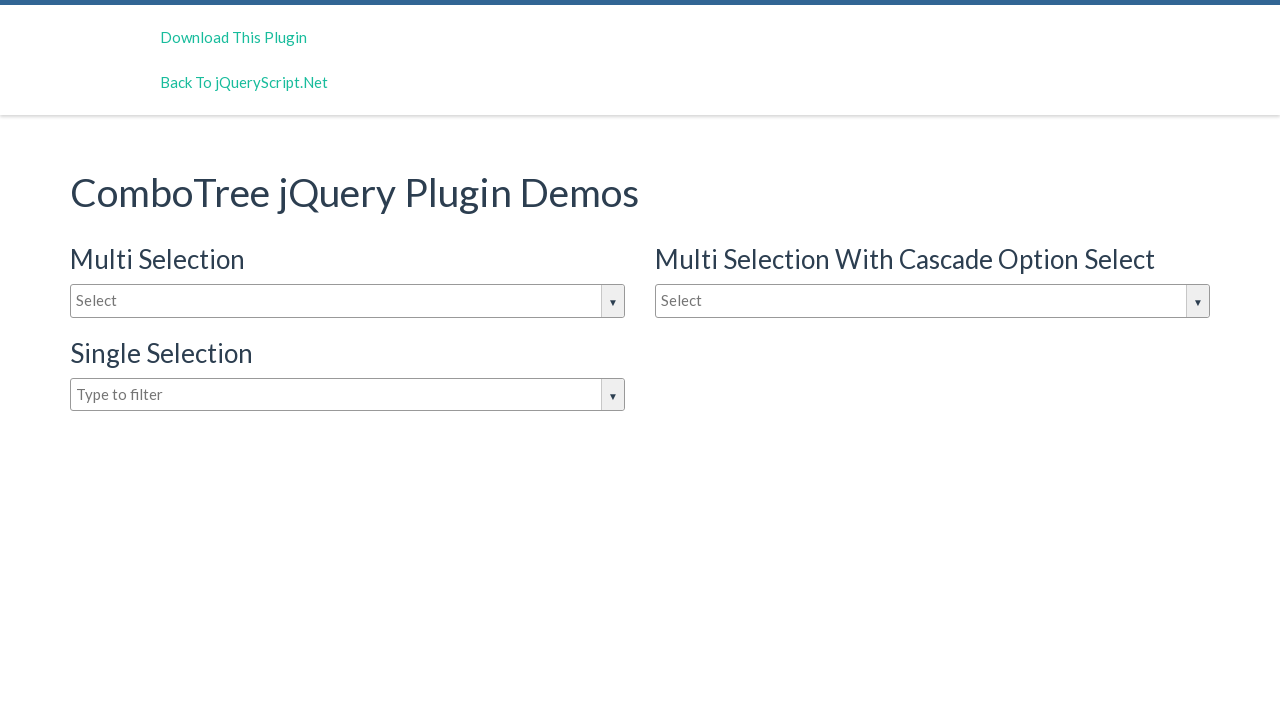

Clicked on the first dropdown input to open the ComboTree at (348, 301) on (//input[@type='text'])[1]
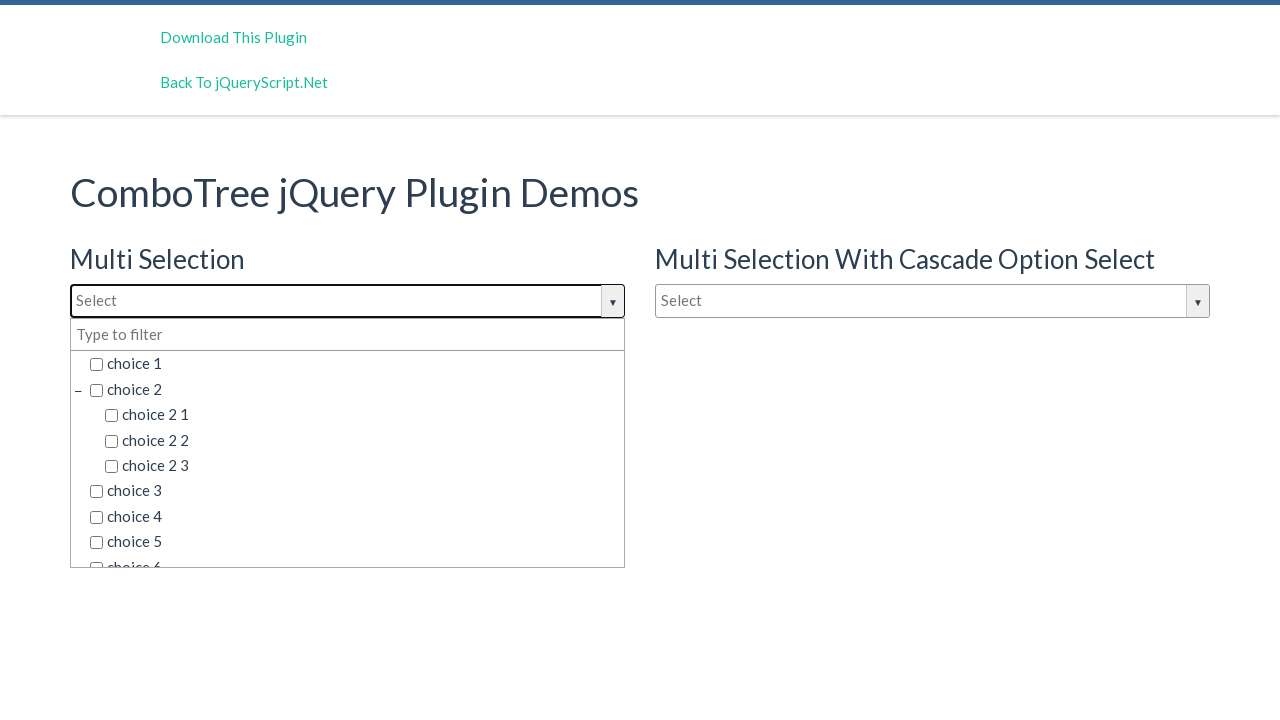

Dropdown expanded and tree container became visible
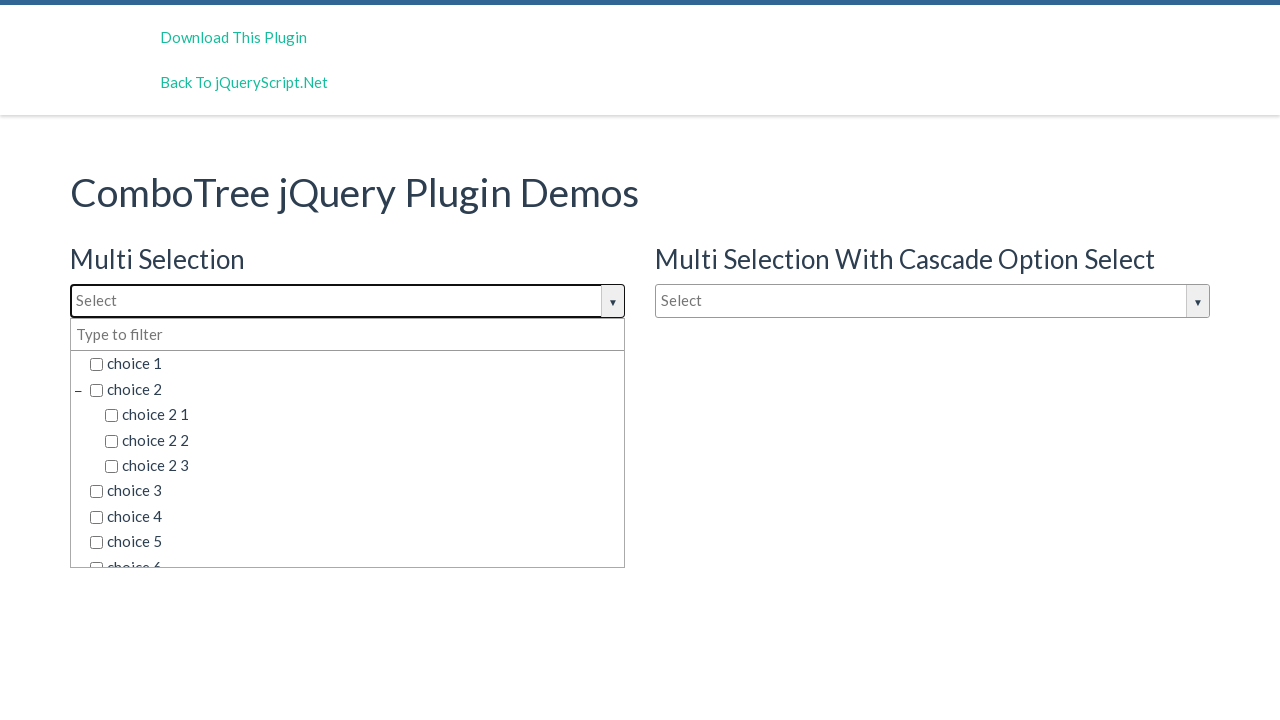

Selected 'choice 1' from the tree at (355, 364) on text=choice 1
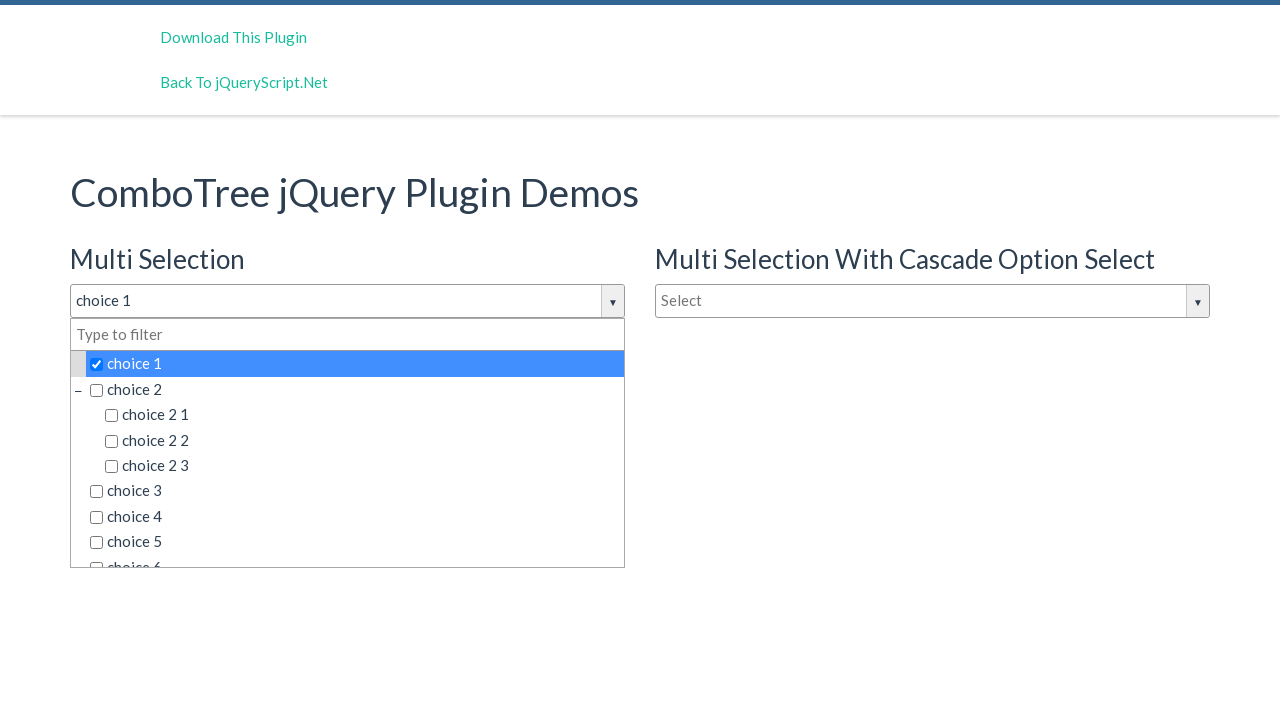

Selected 'choice 2' from the tree at (355, 389) on text=choice 2
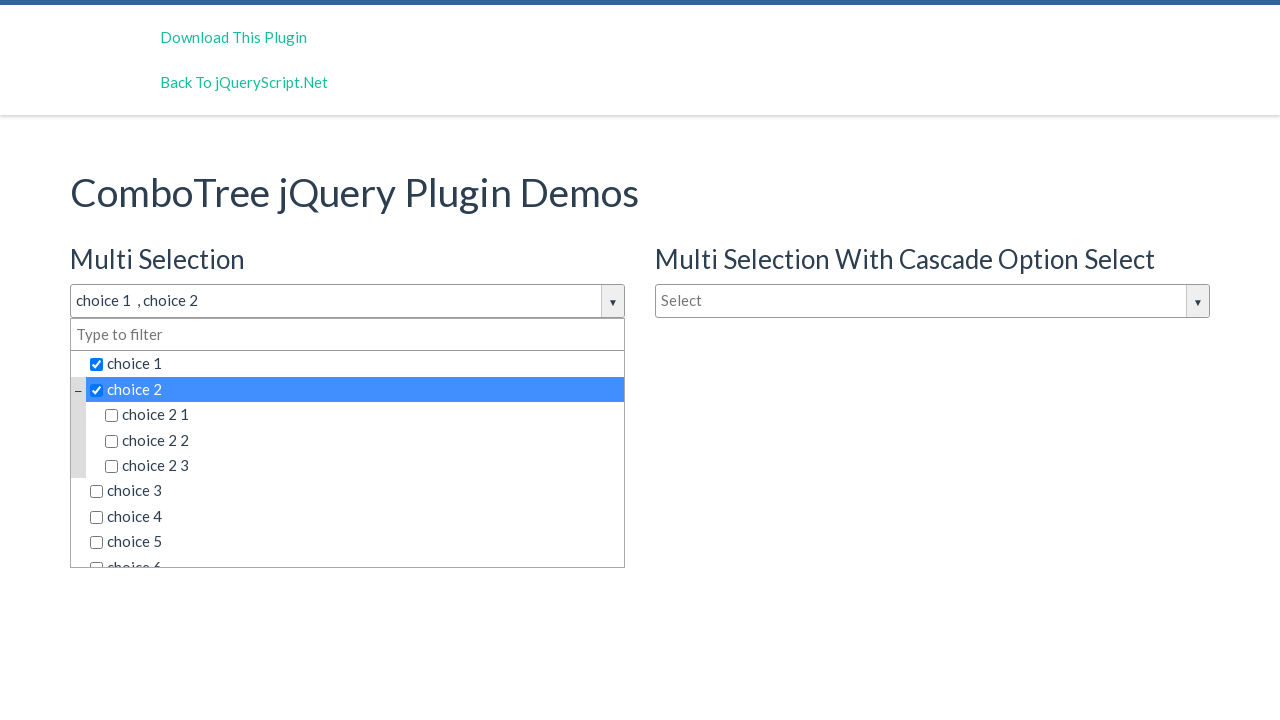

Selected 'choice 3' from the tree at (355, 491) on text=choice 3
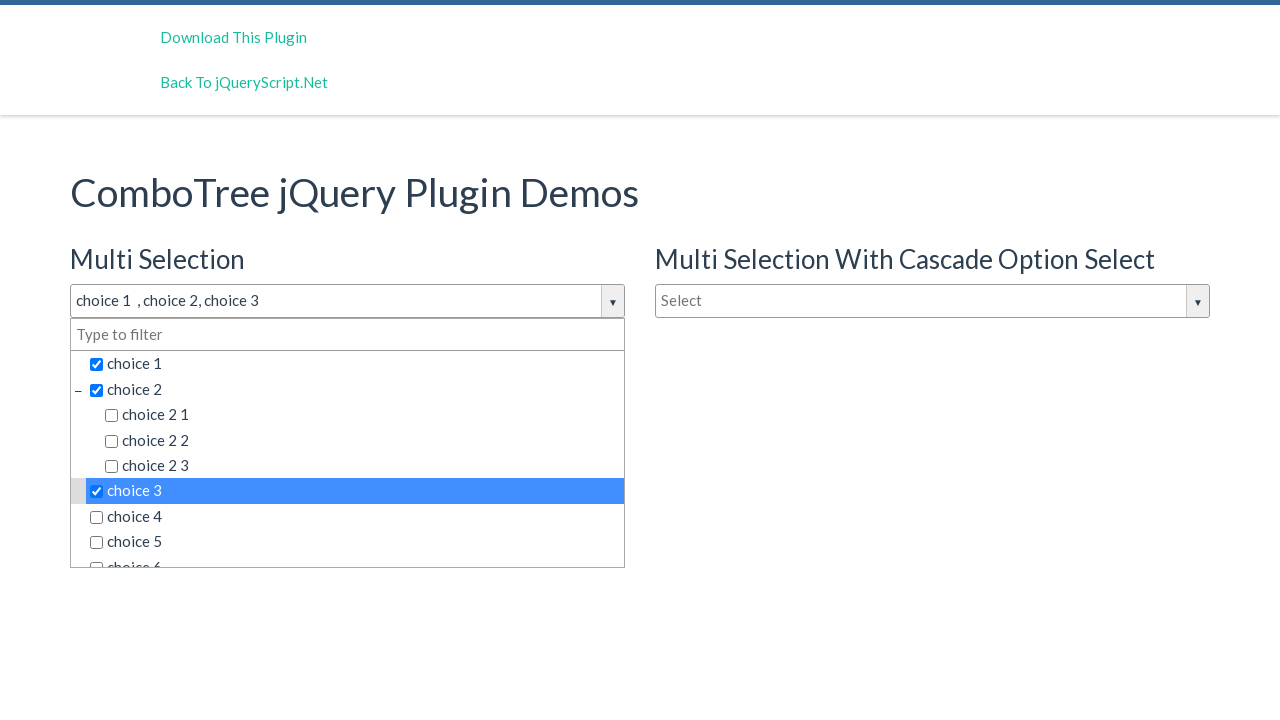

Selected 'choice 4' from the tree at (355, 517) on text=choice 4
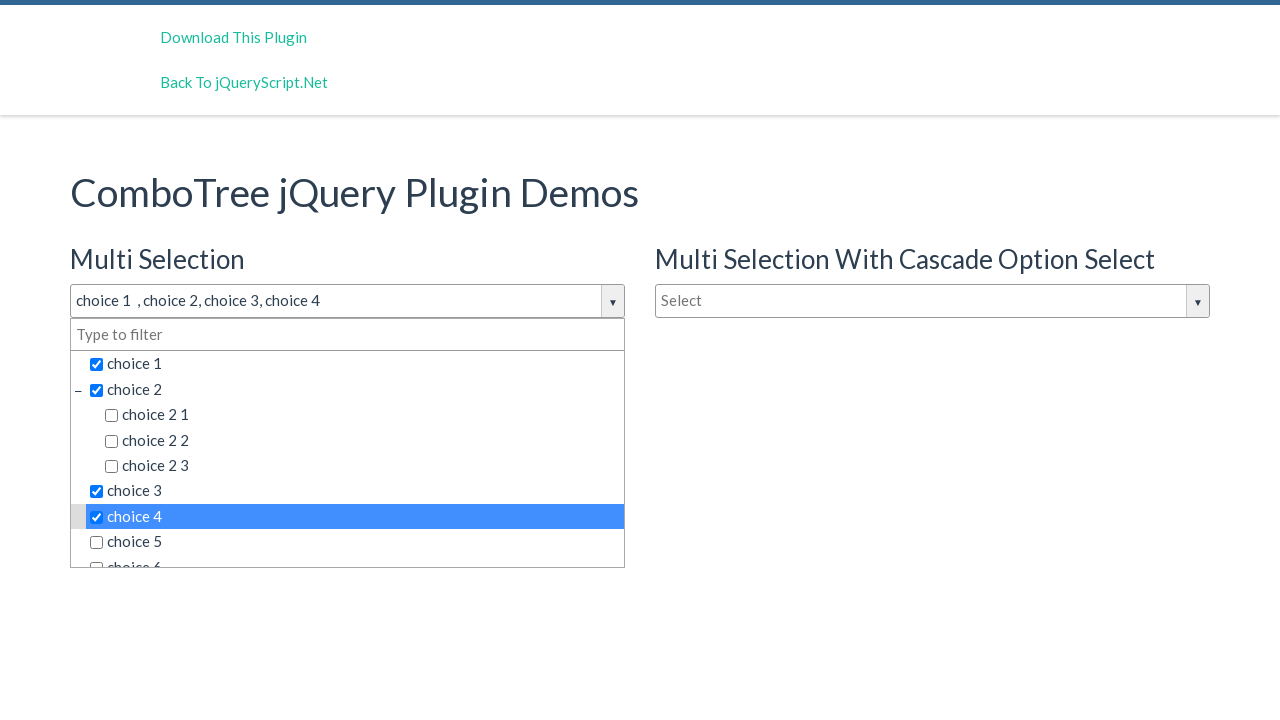

Selected 'choice 5' from the tree at (355, 542) on text=choice 5
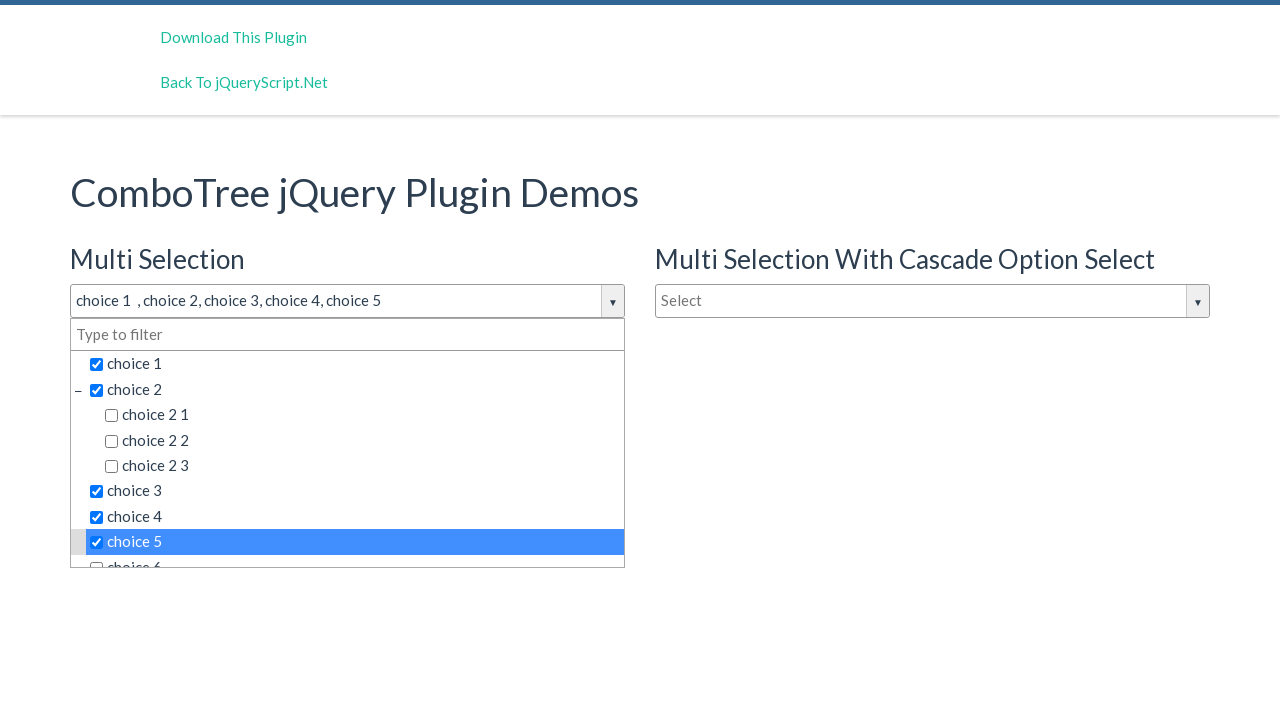

Selected 'choice 6' from the tree at (355, 554) on text=choice 6
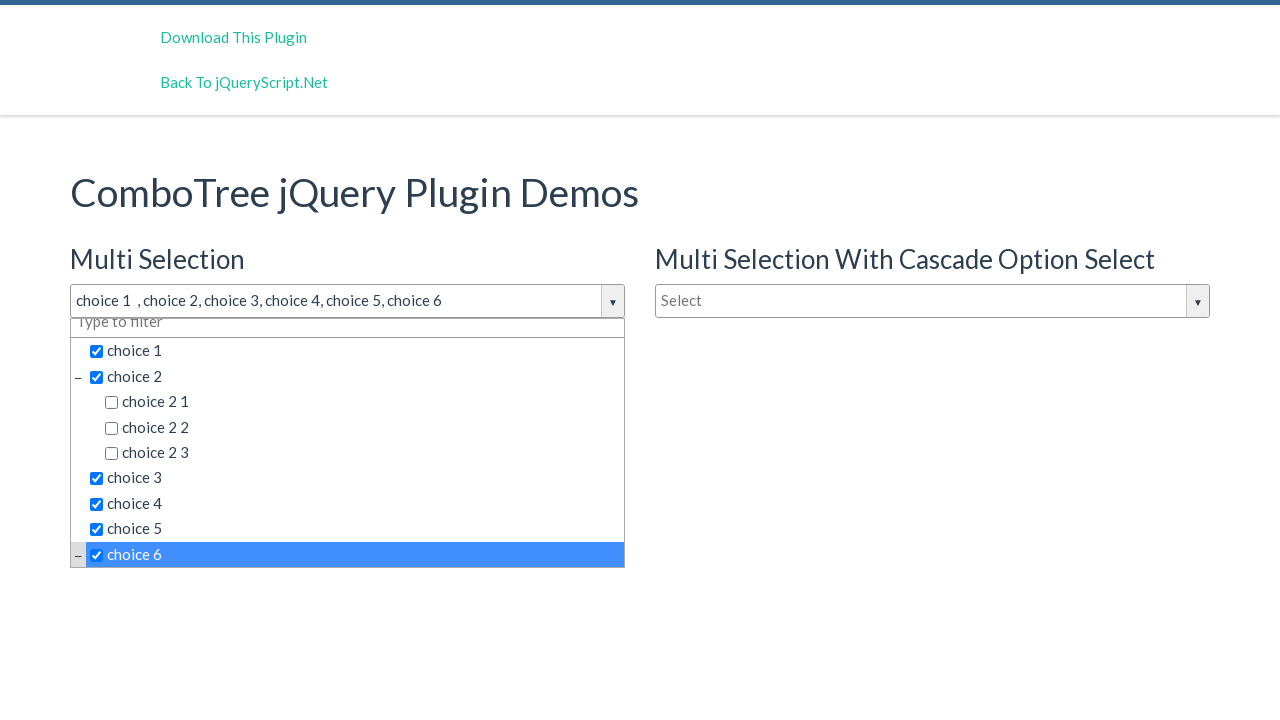

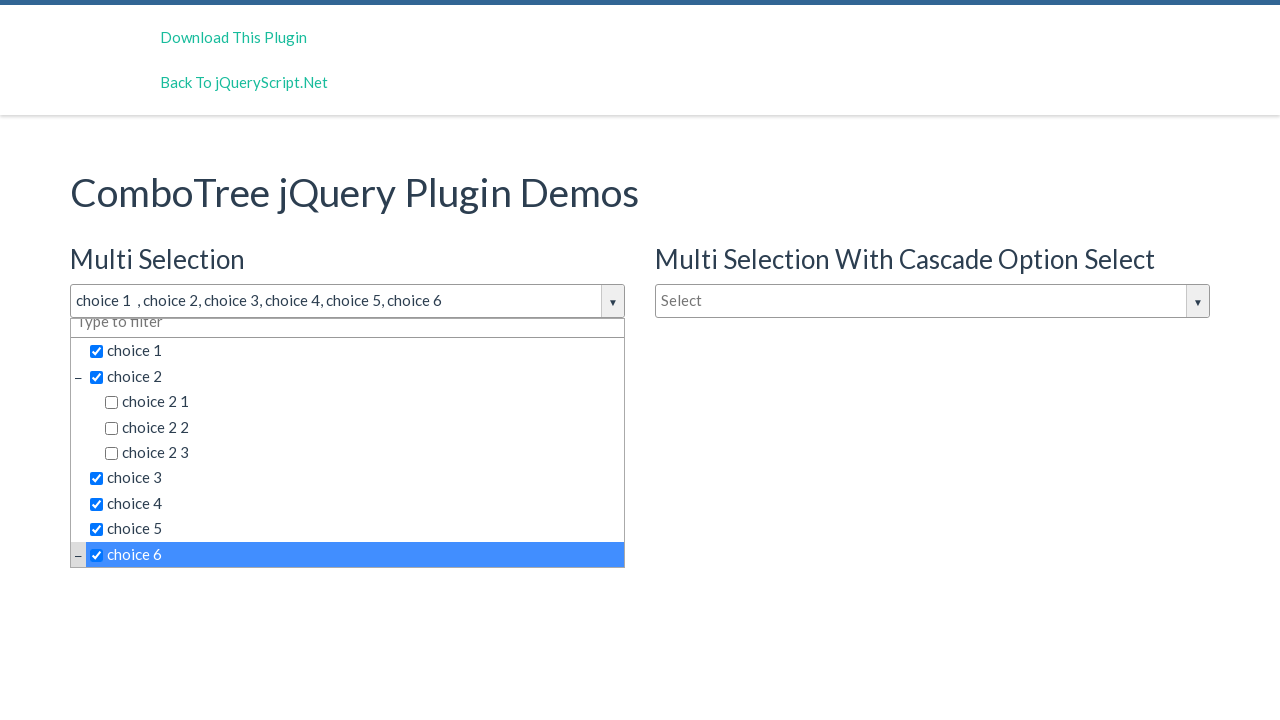